Tests the FAQ/accordion section on a scooter rental website by clicking on the first accordion item and verifying that the expected pricing information text is displayed.

Starting URL: https://qa-scooter.praktikum-services.ru/

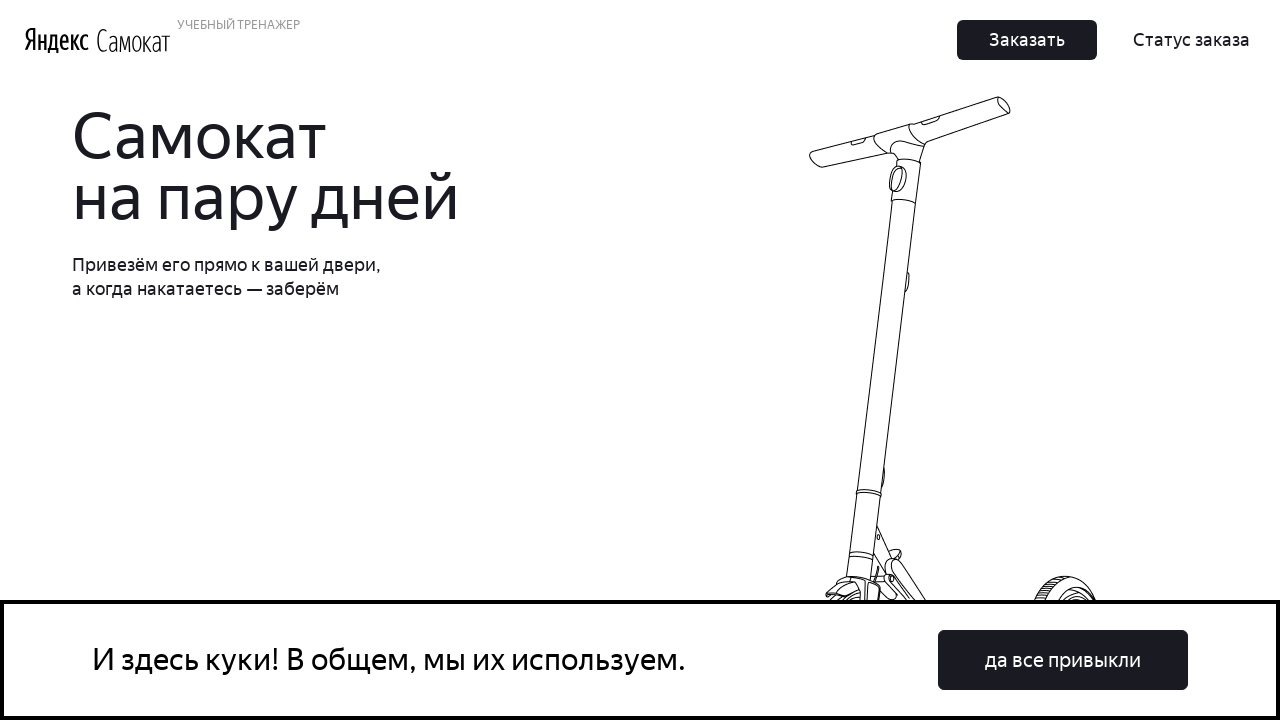

Scrolled to first accordion heading element
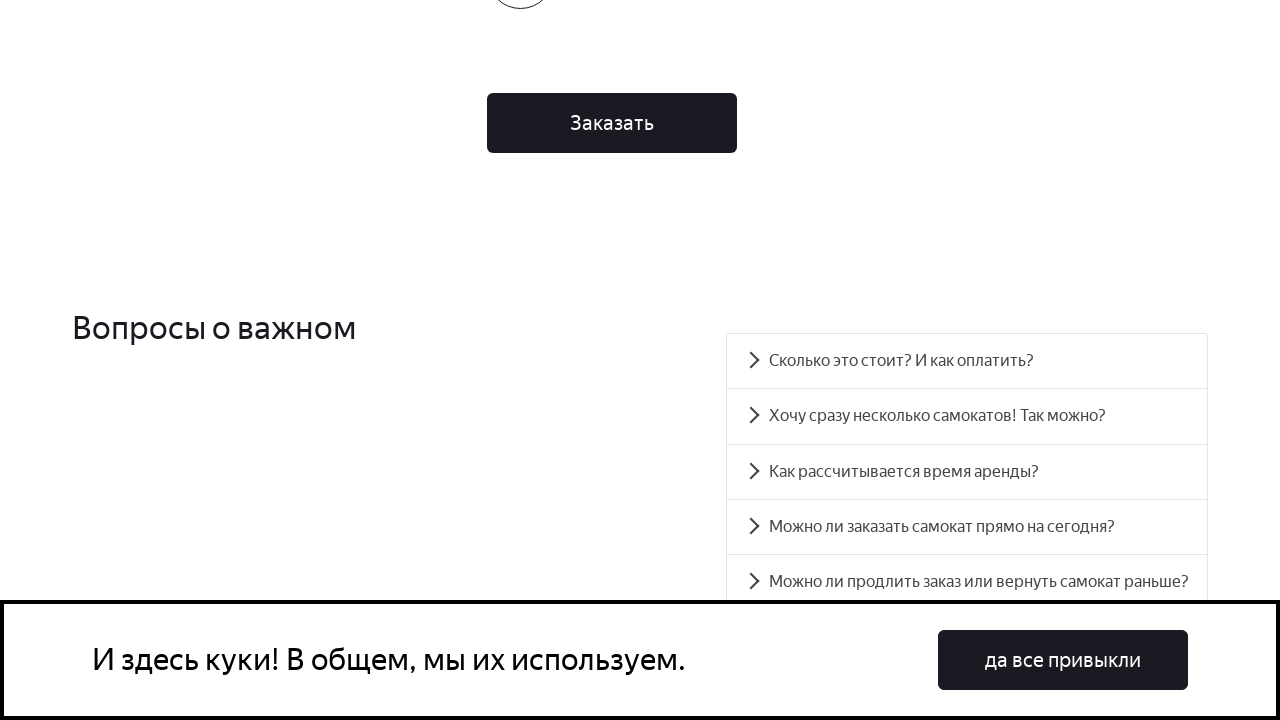

Clicked on first accordion item at (967, 361) on div#accordion__heading-0
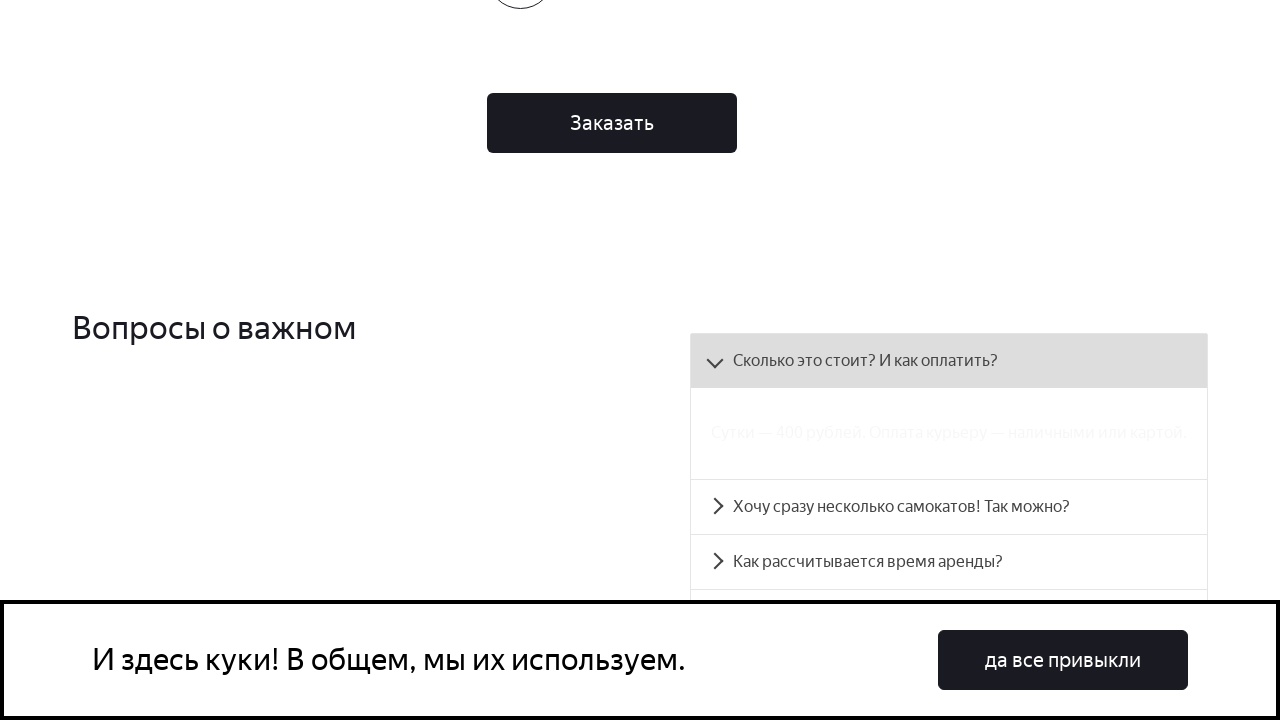

Retrieved text content from accordion panel
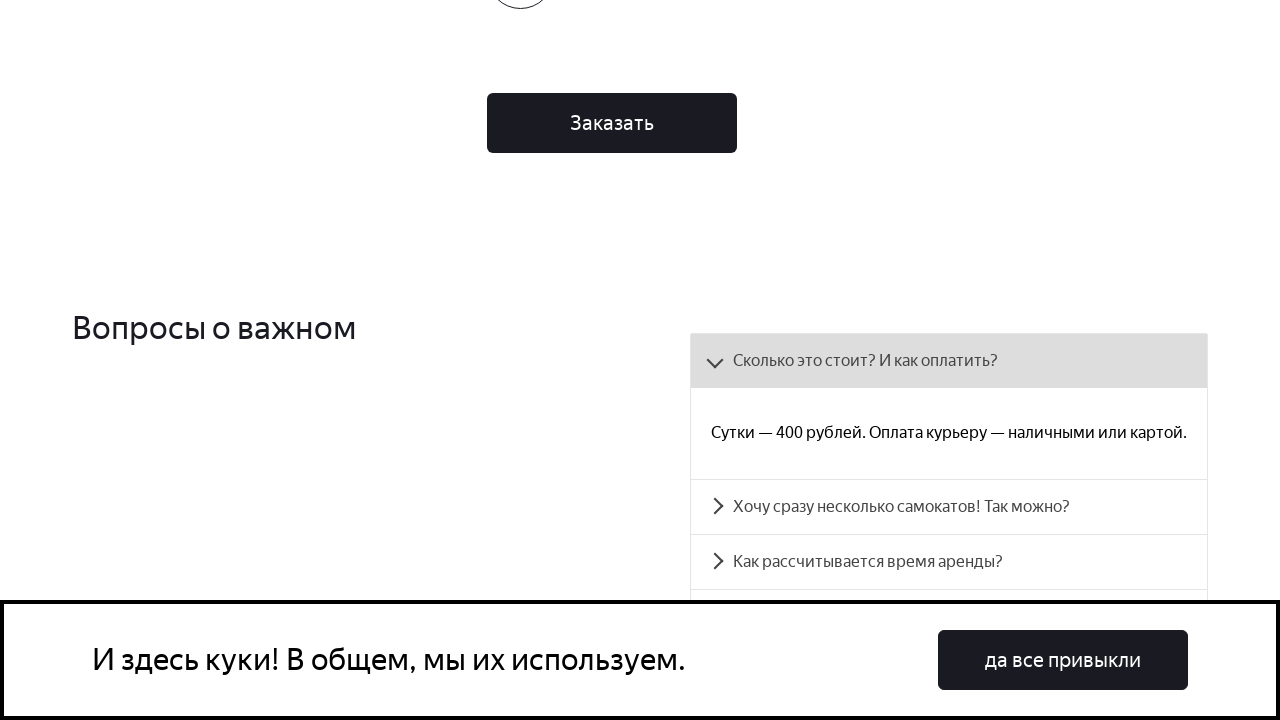

Verified pricing information text matches expected value
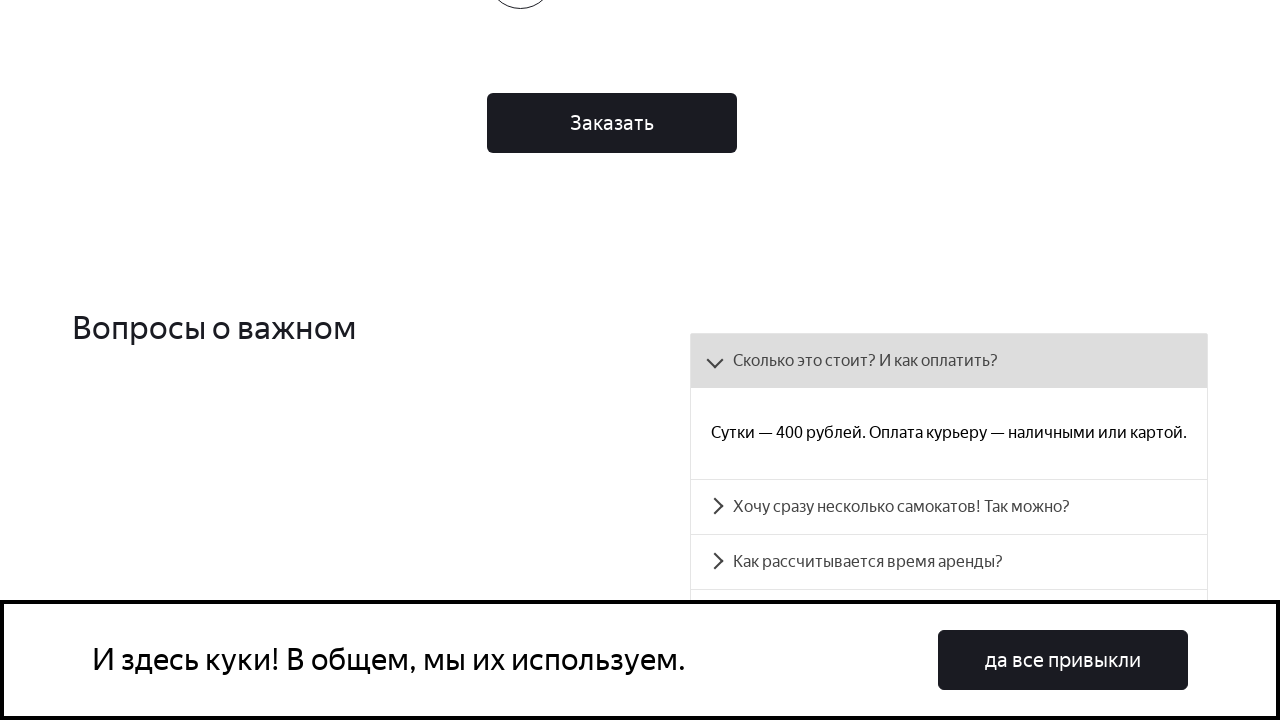

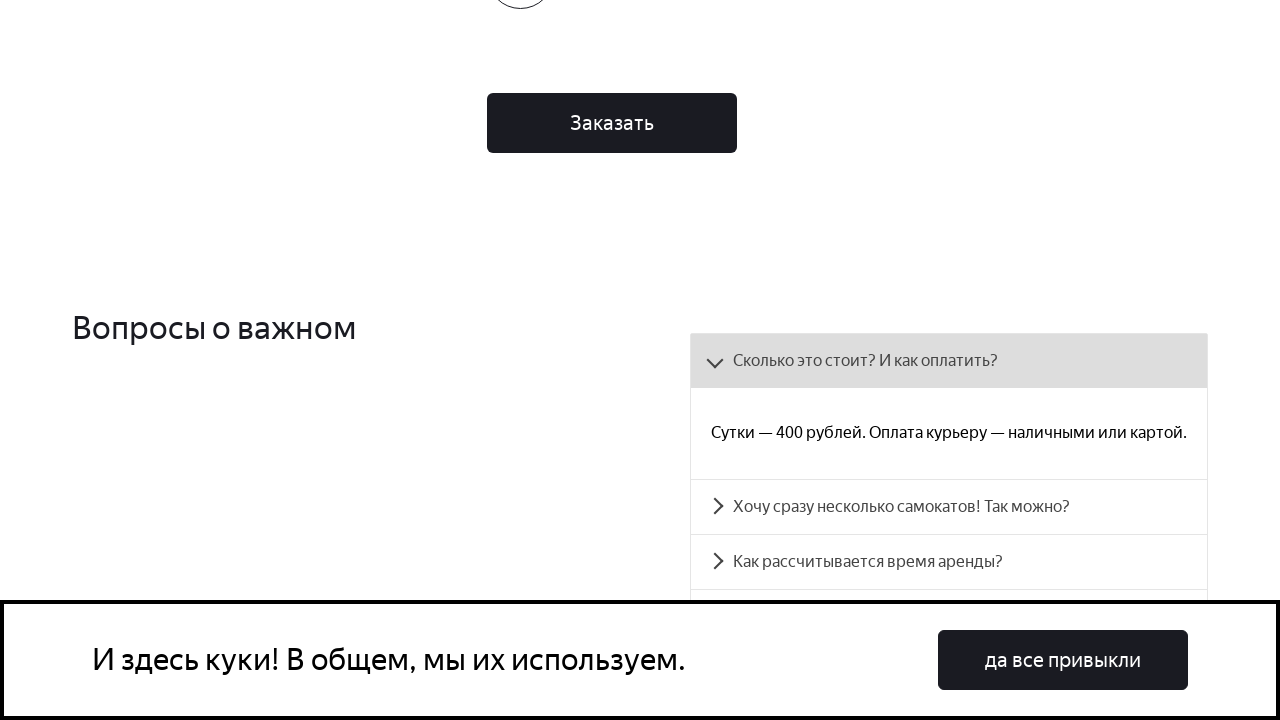